Tests drag and drop functionality on jQuery UI's droppable demo page by dragging an element and dropping it onto a target area within an iframe

Starting URL: https://jqueryui.com/droppable/

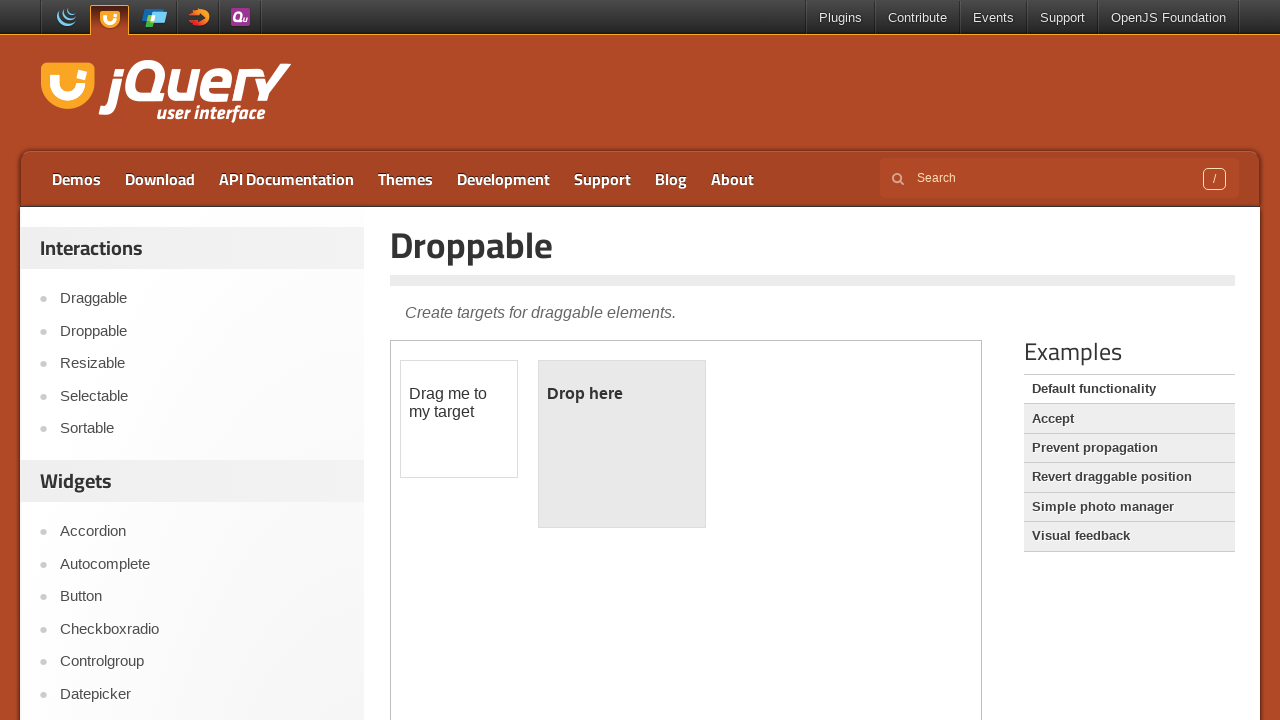

Located the iframe containing the drag and drop demo
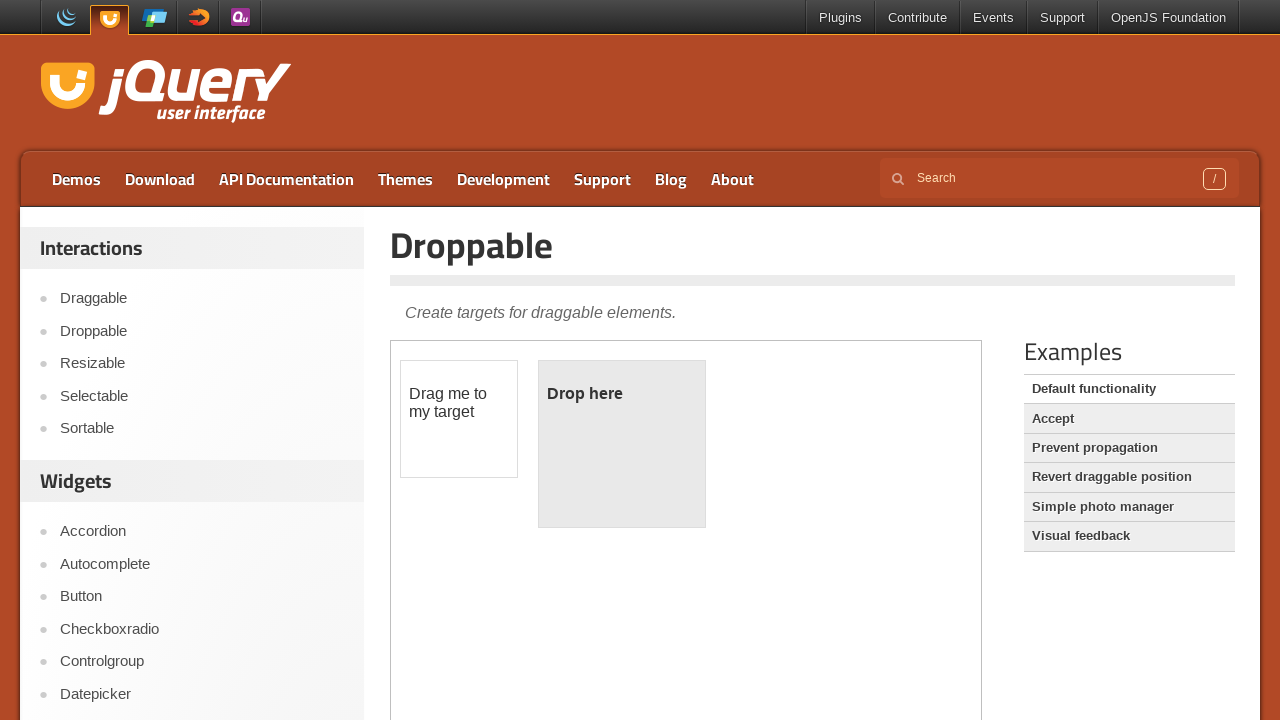

Located the draggable element within the iframe
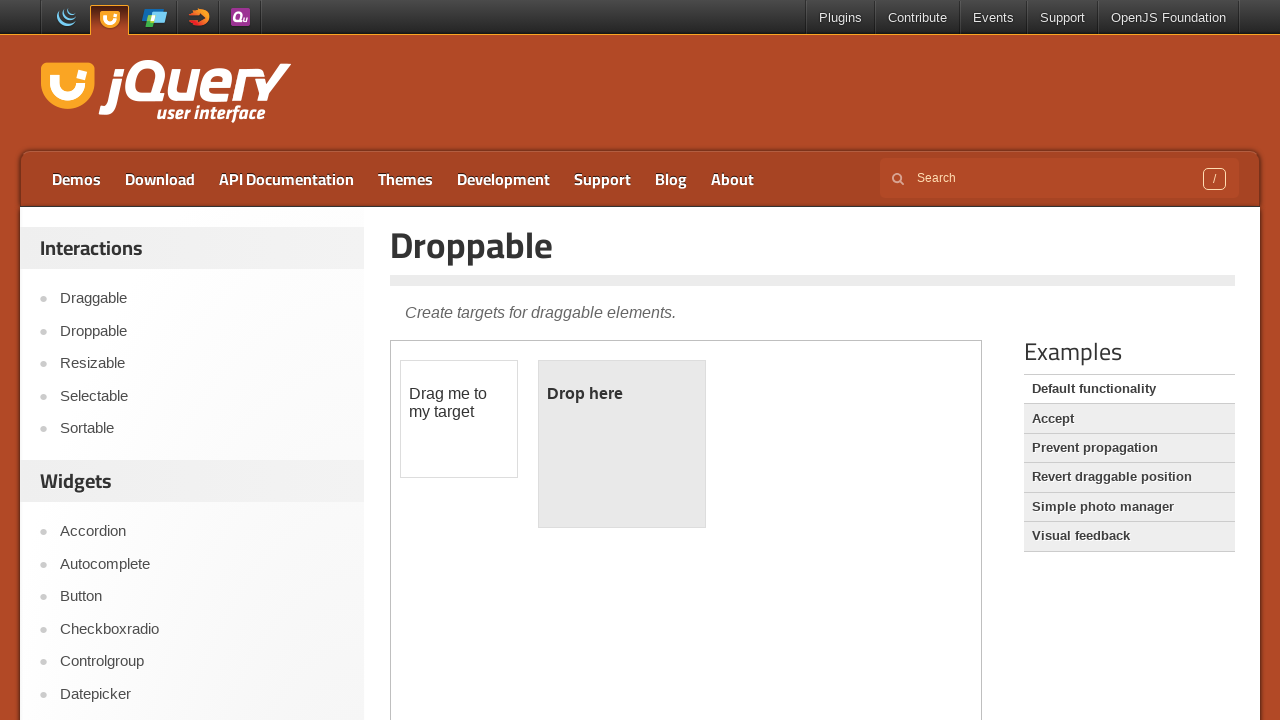

Located the droppable target element within the iframe
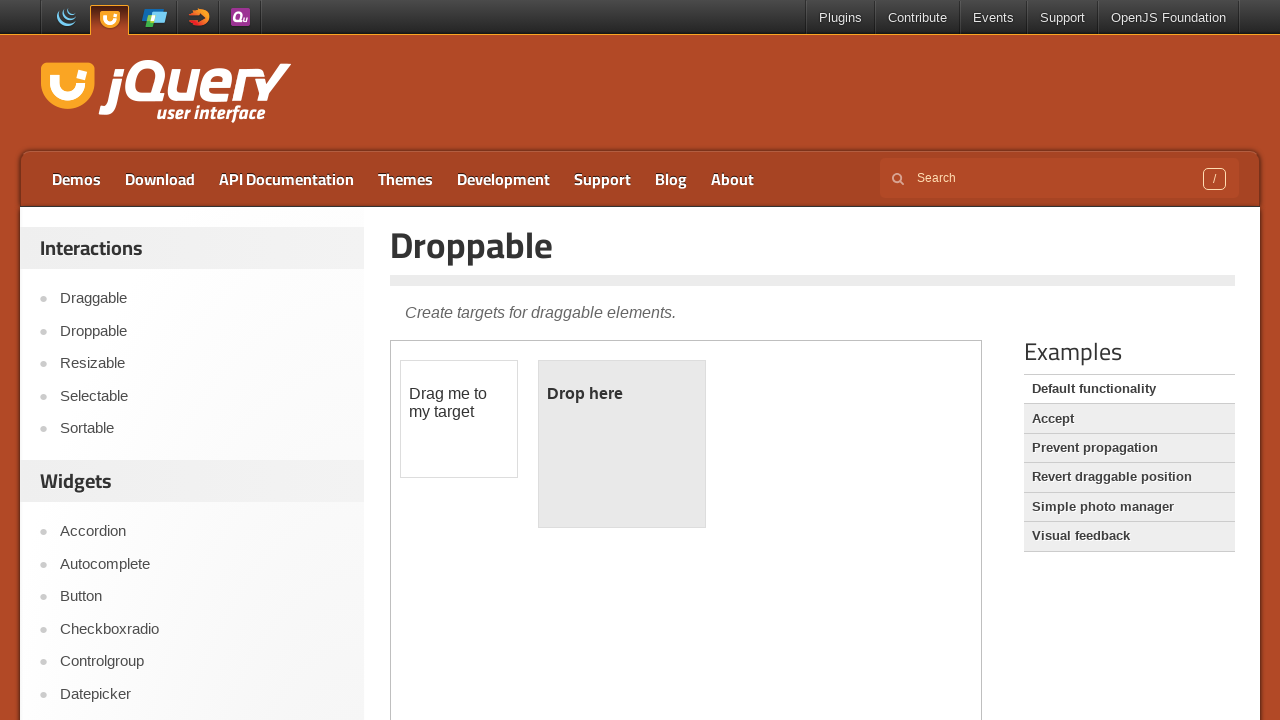

Dragged the draggable element and dropped it onto the droppable target at (622, 444)
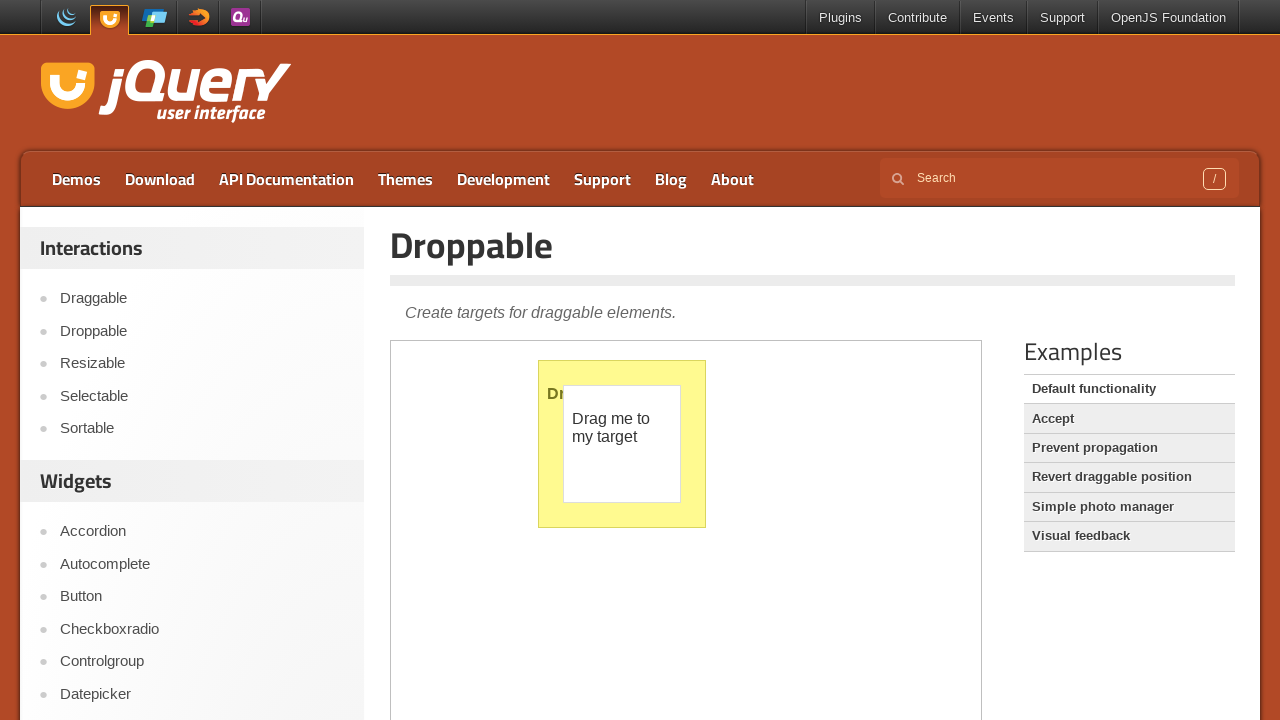

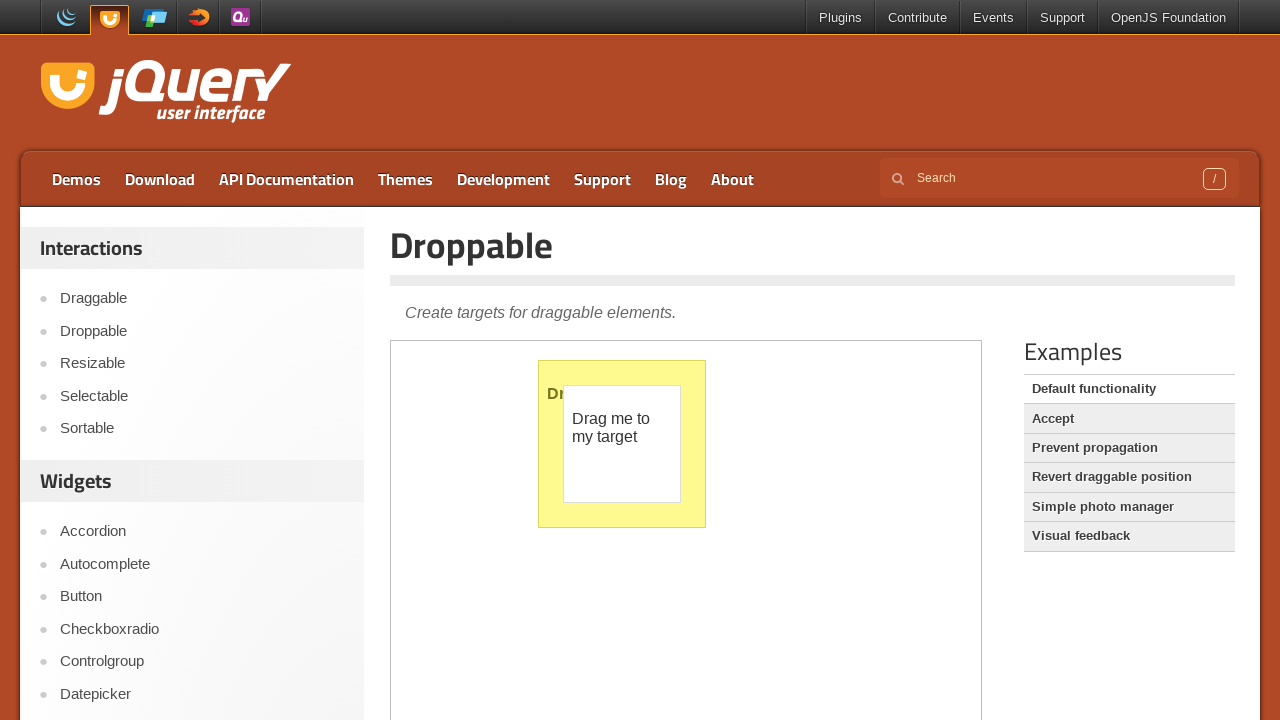